Tests checkbox functionality by selecting specific checkboxes and verifying their selection status

Starting URL: https://www.leafground.com/checkbox.xhtml

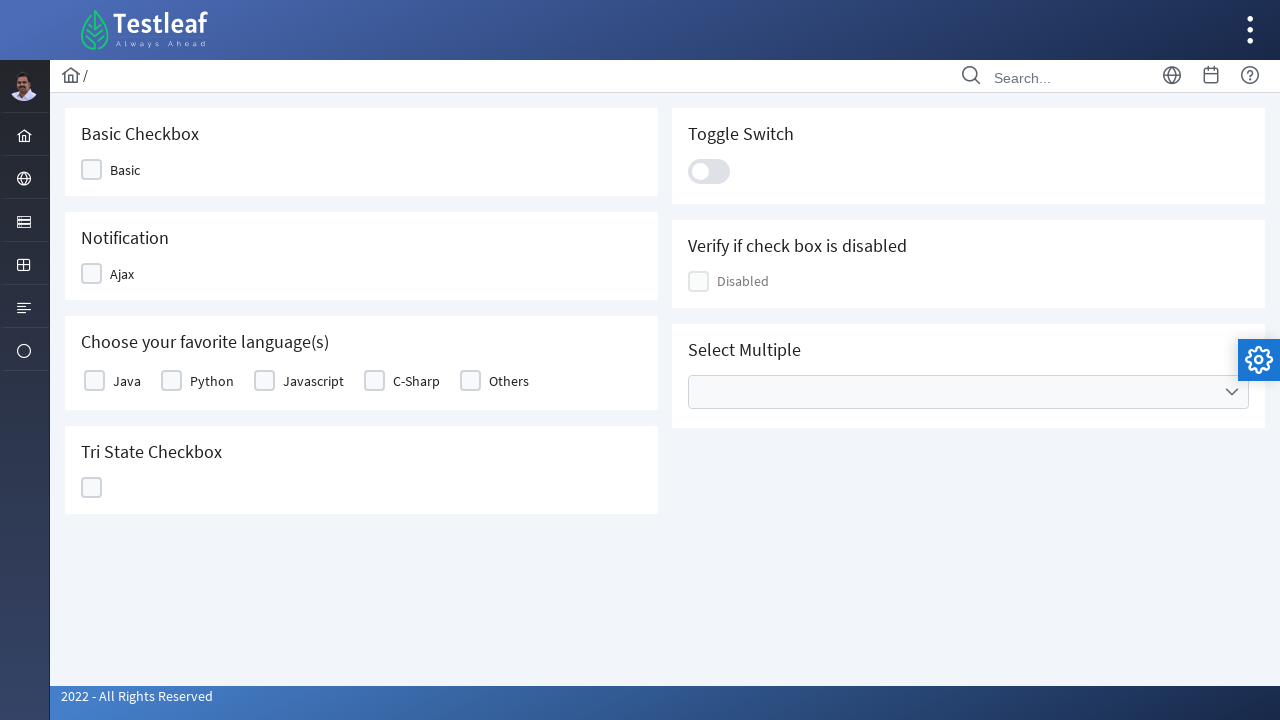

Retrieved all checkbox labels from the basic checkbox table
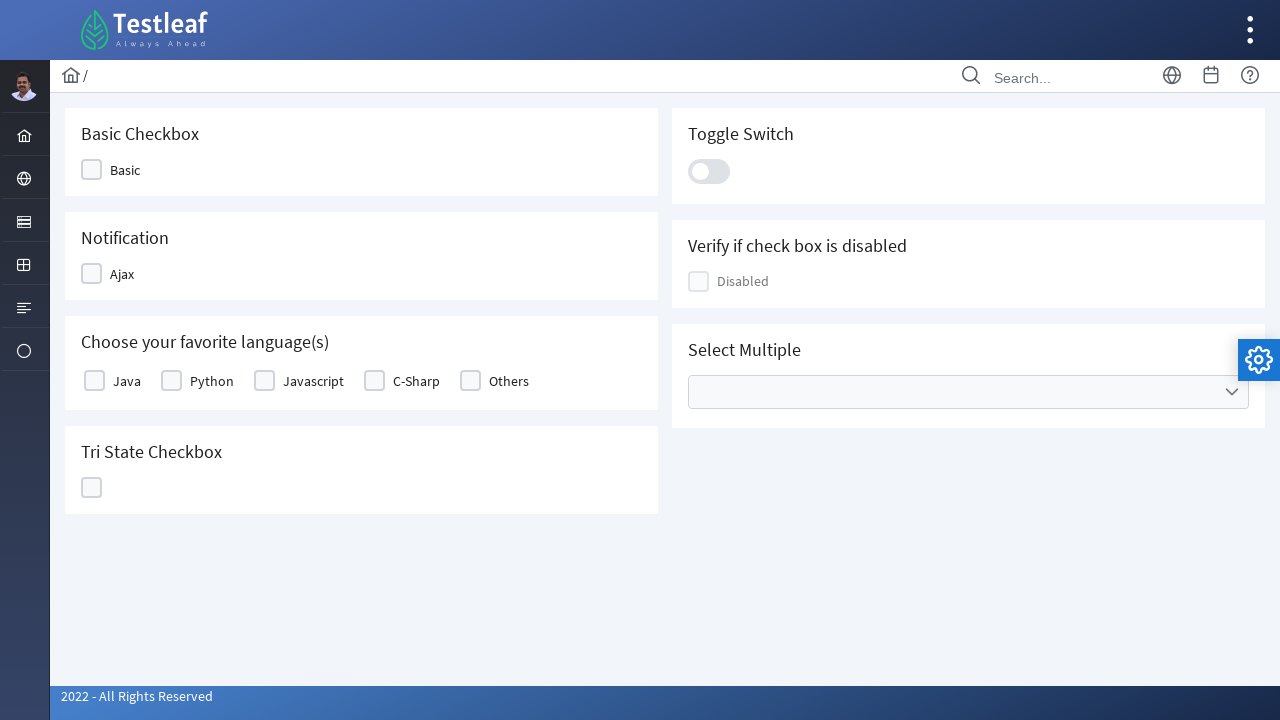

Clicked checkbox labeled 'Java' at (127, 381) on xpath=//table[@id='j_idt87:basic']//label >> nth=0
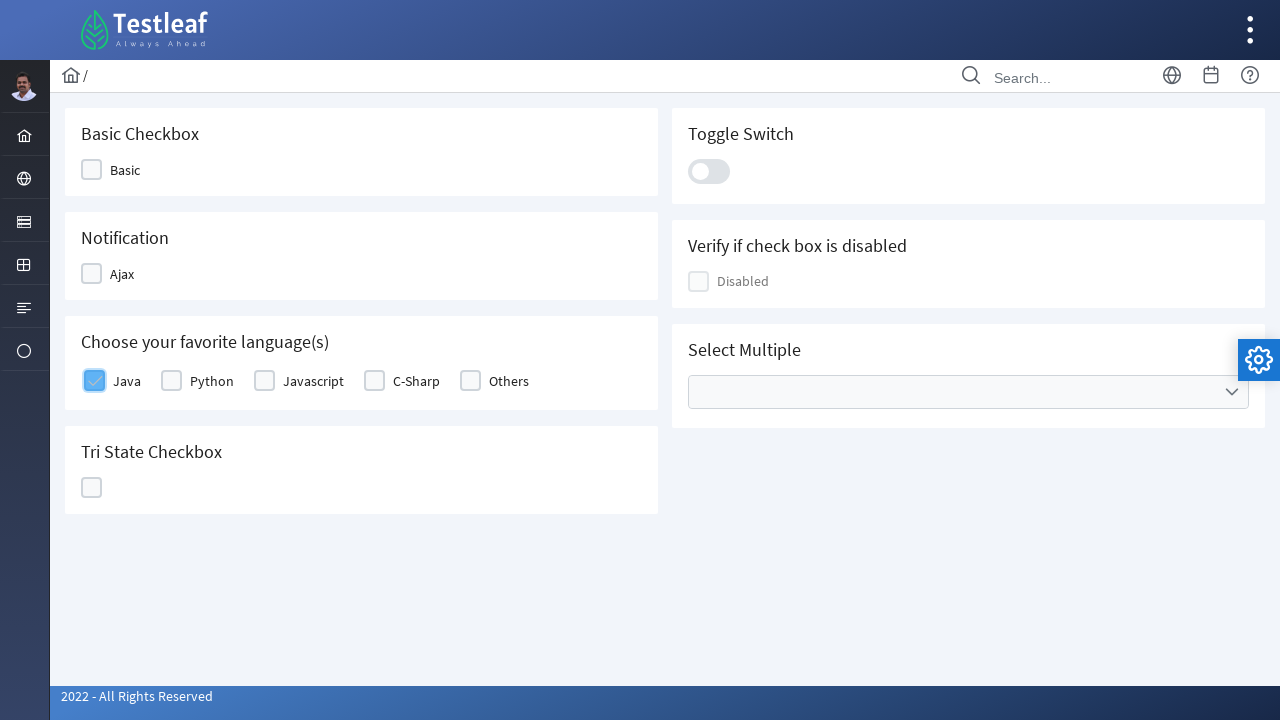

Clicked checkbox labeled 'Python' at (212, 381) on xpath=//table[@id='j_idt87:basic']//label >> nth=1
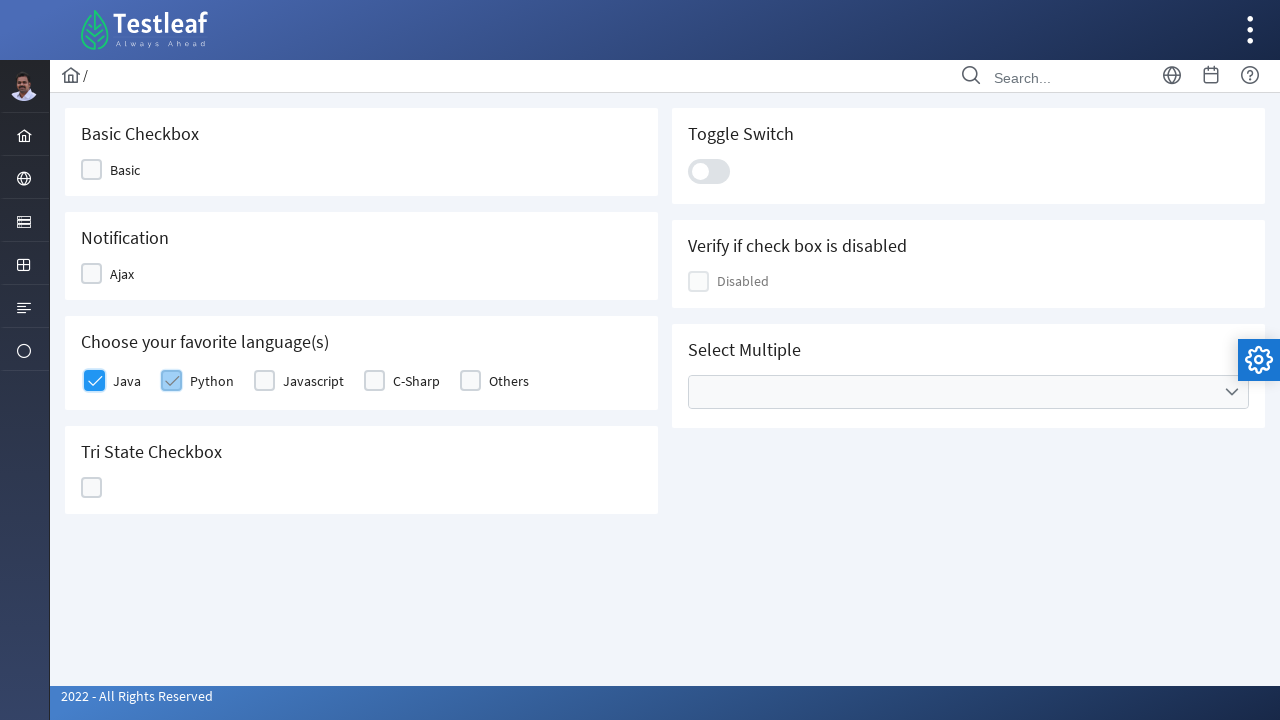

Clicked checkbox labeled 'Javascript' at (314, 381) on xpath=//table[@id='j_idt87:basic']//label >> nth=2
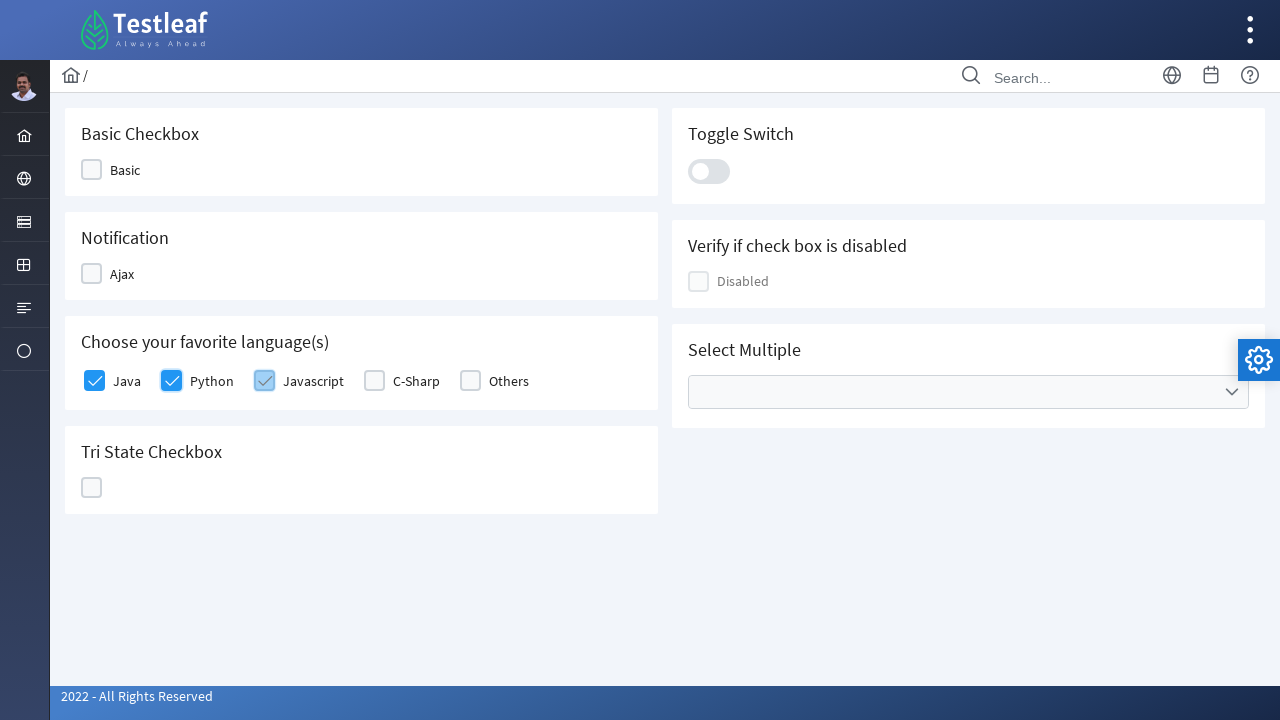

Clicked checkbox labeled 'C-Sharp' at (416, 381) on xpath=//table[@id='j_idt87:basic']//label >> nth=3
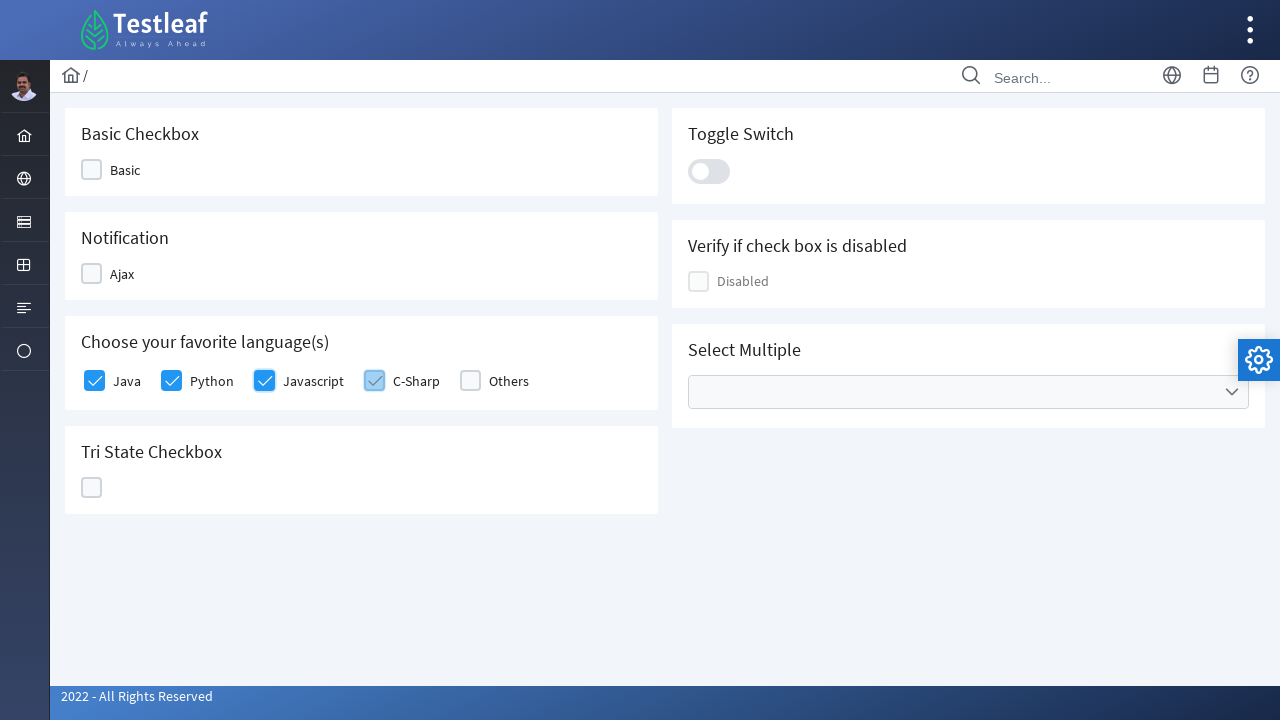

Retrieved total checkbox count: 5
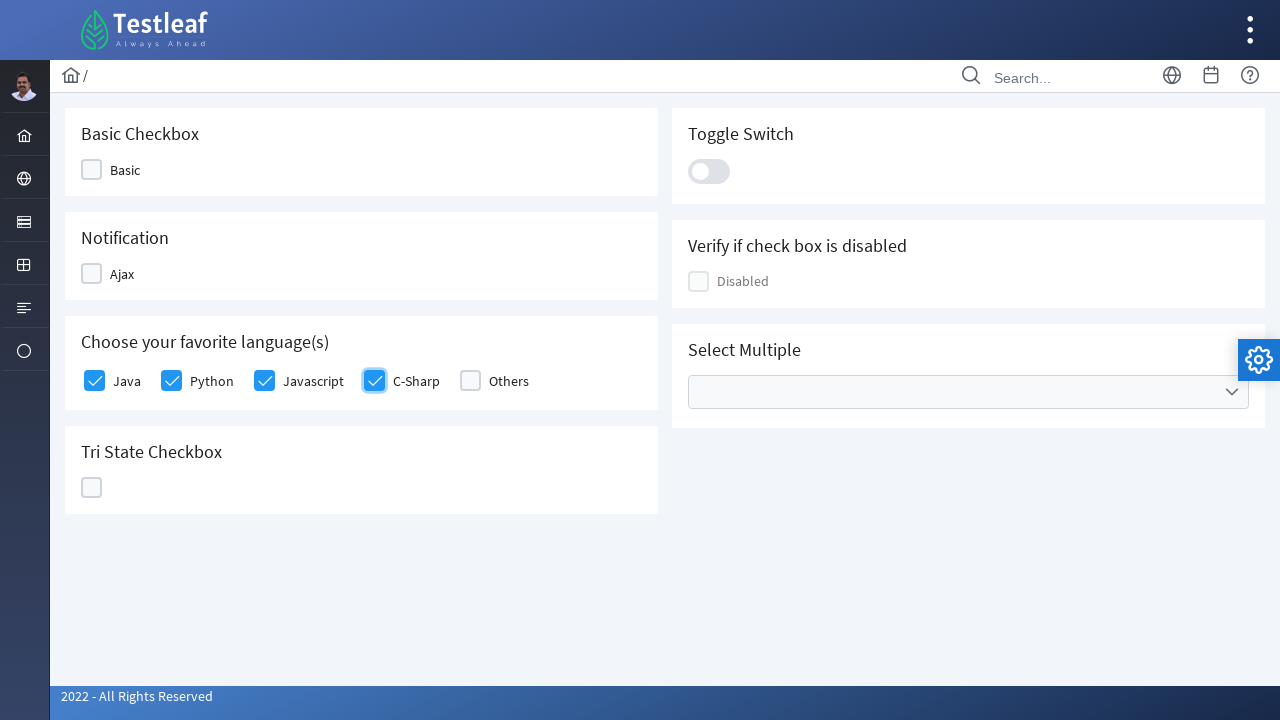

Verified checkbox 1 selection status: True
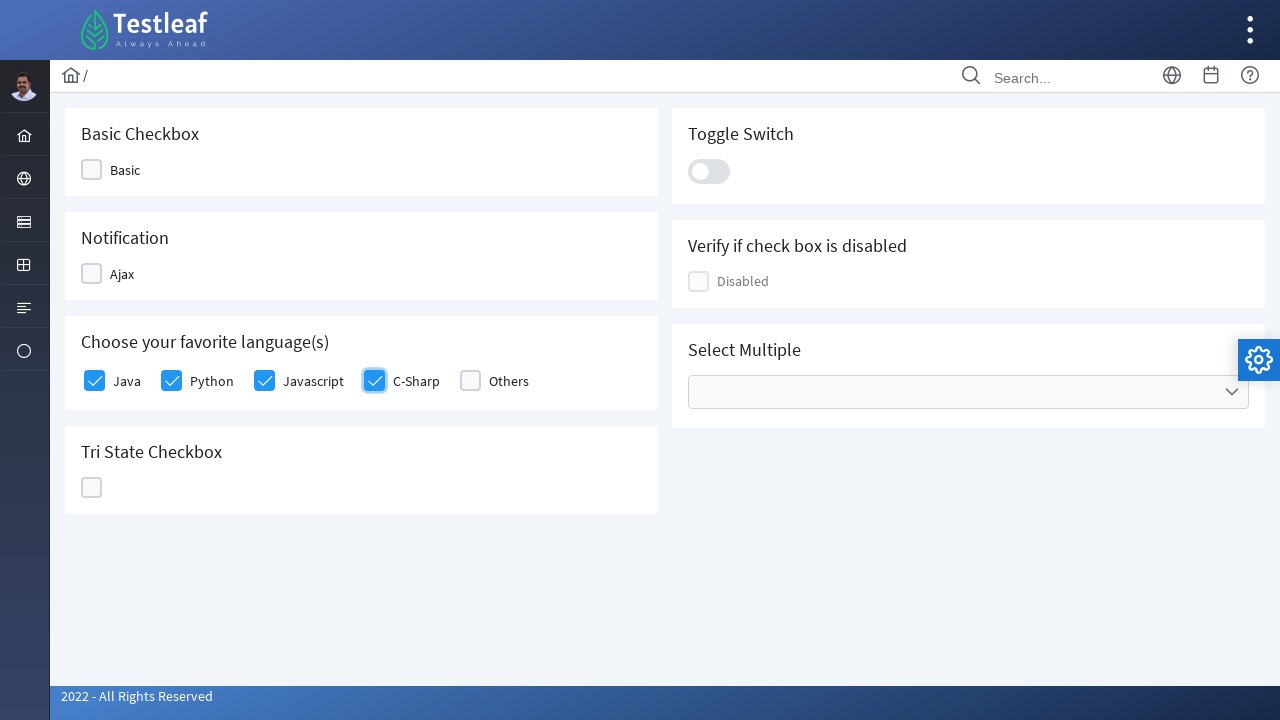

Verified checkbox 2 selection status: True
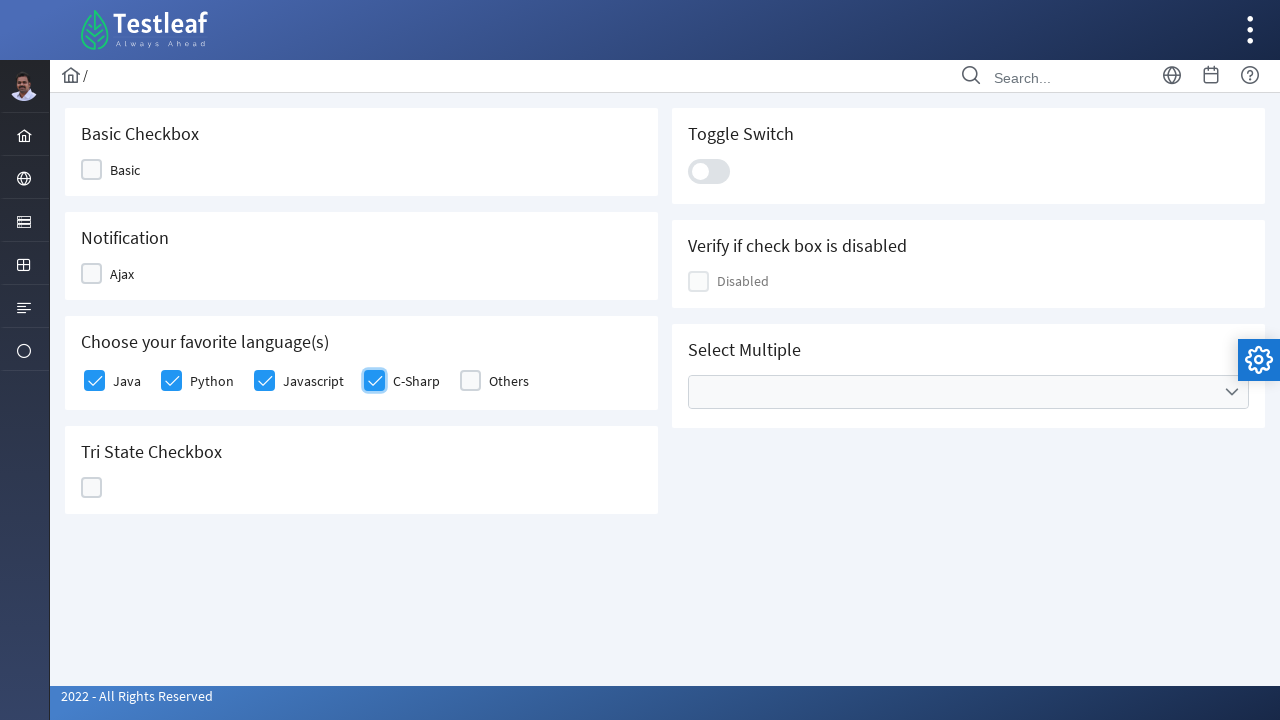

Verified checkbox 3 selection status: True
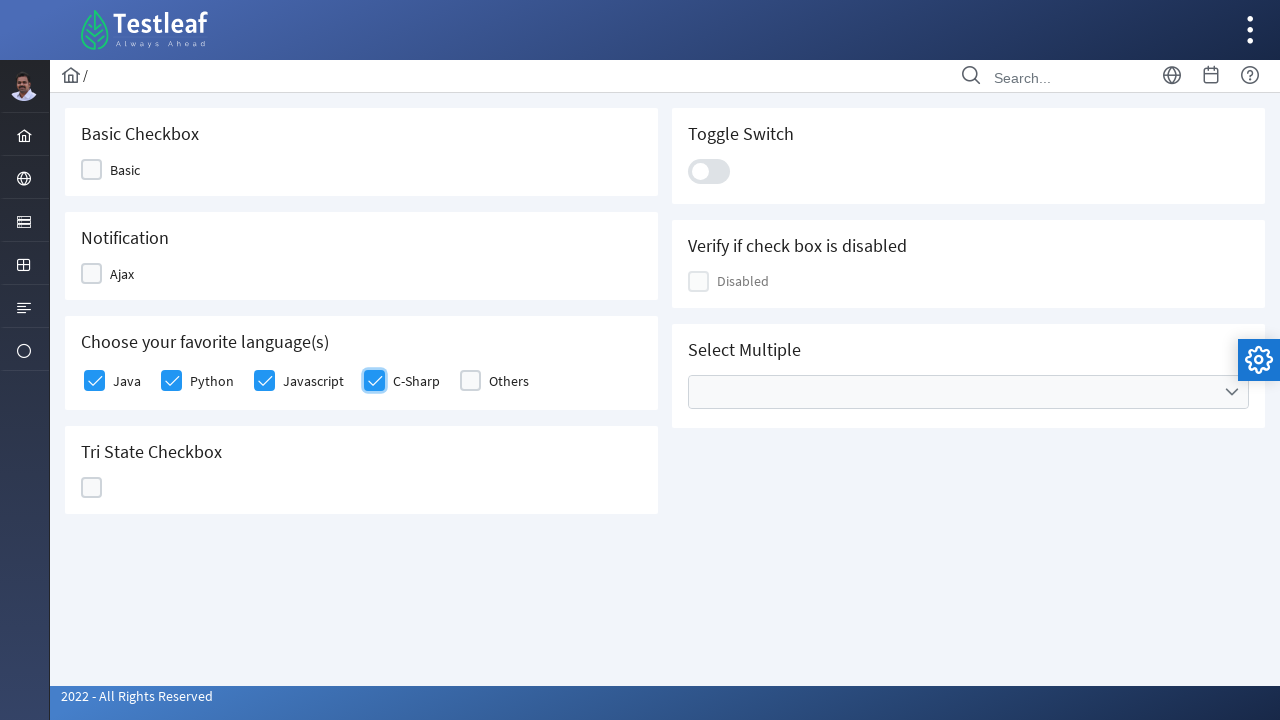

Verified checkbox 4 selection status: True
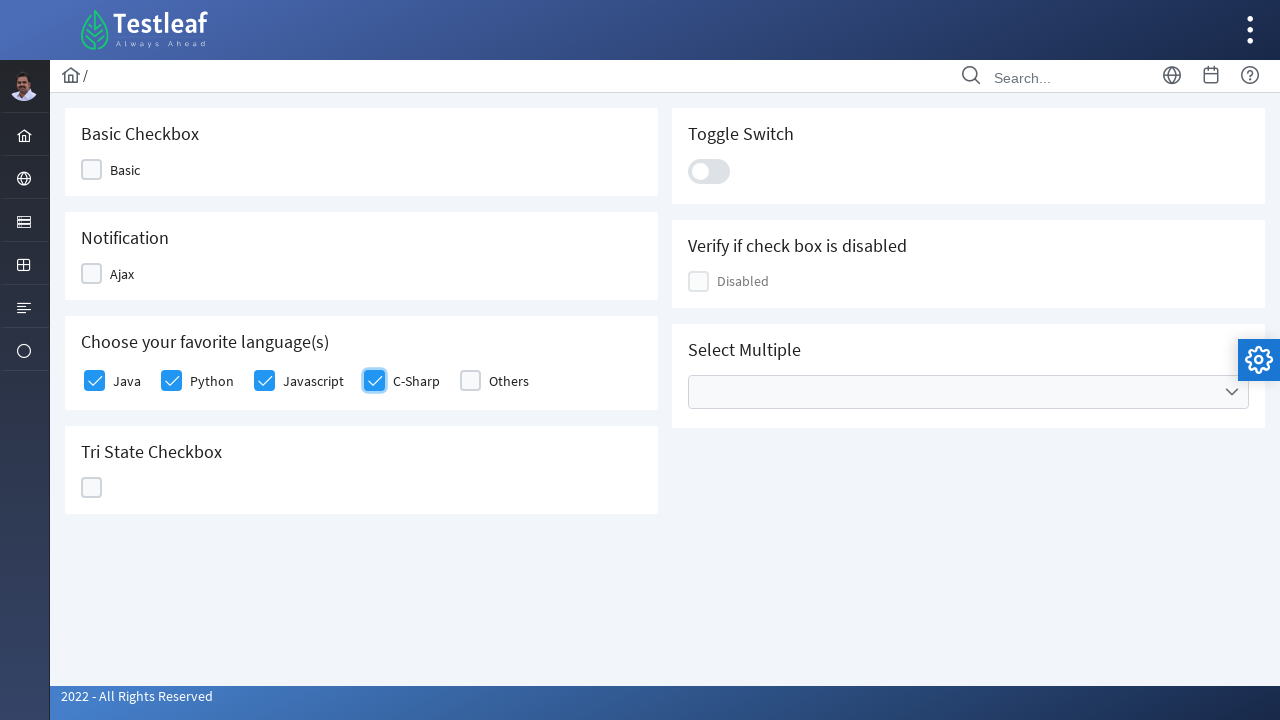

Verified checkbox 5 selection status: False
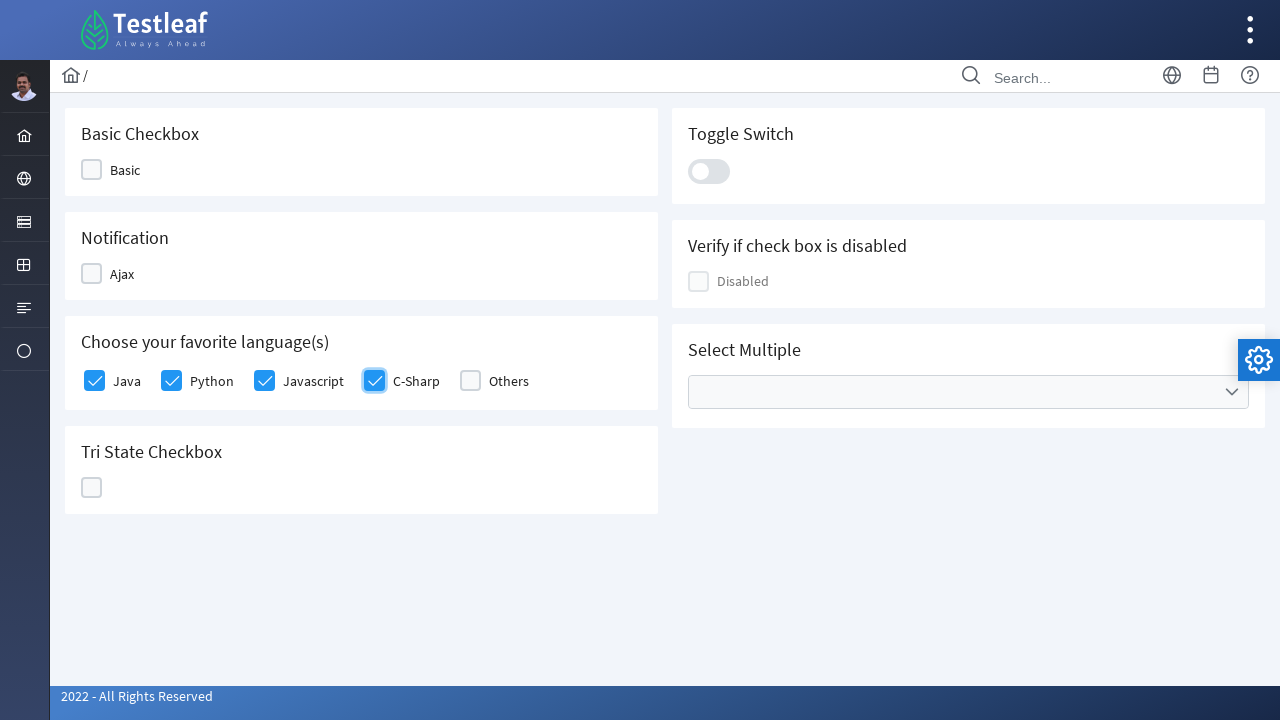

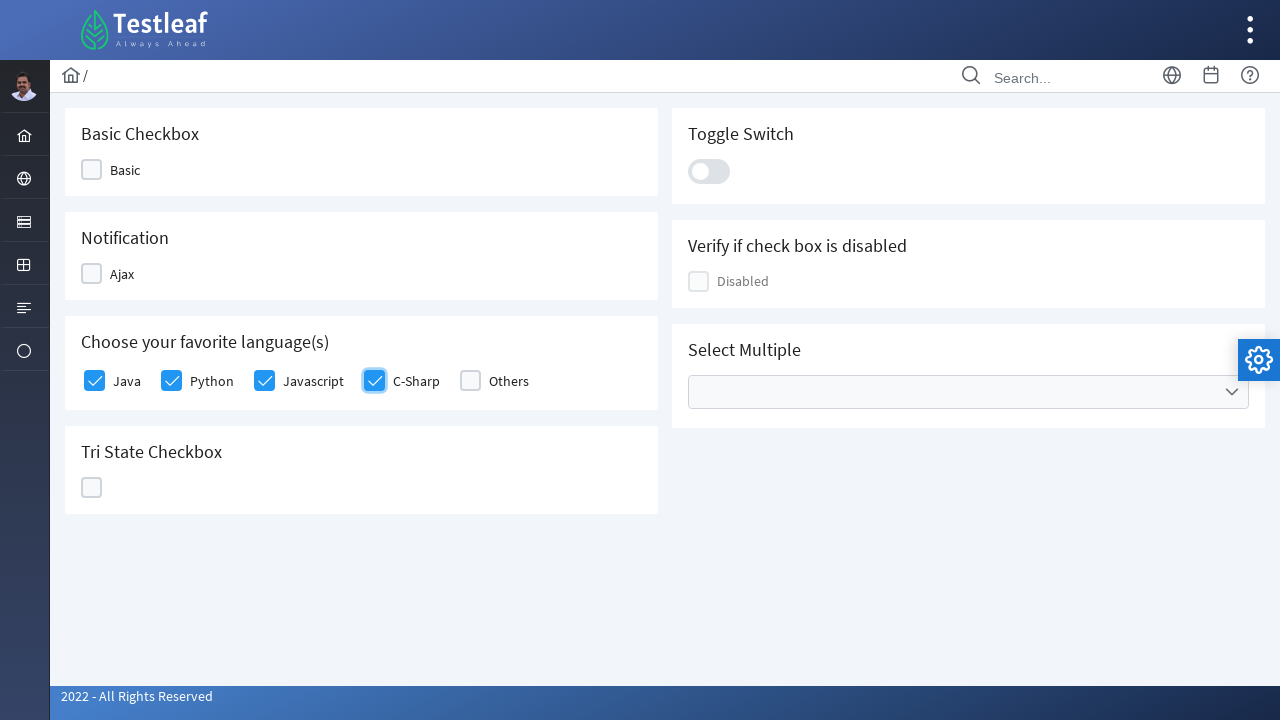